Tests interacting with nested inner frames by clicking and filling form elements

Starting URL: https://ui.vision/demo/webtest/frames/

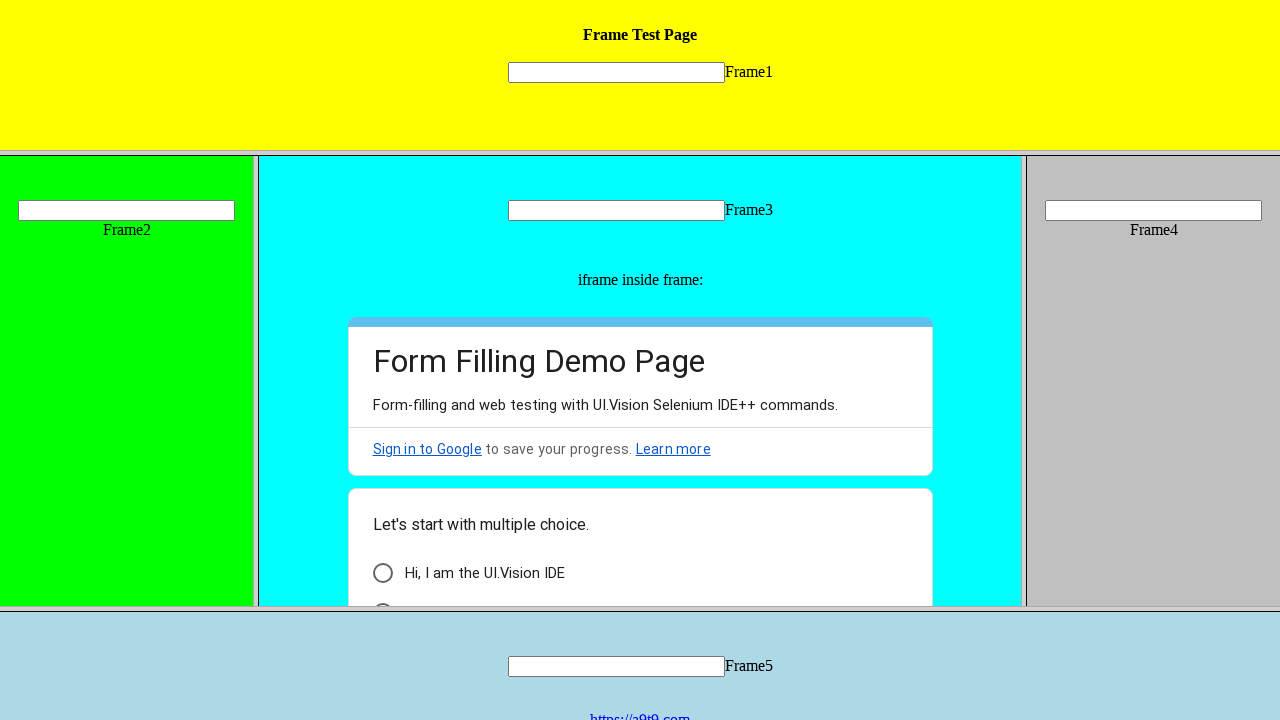

Waited for page to reach domcontentloaded state
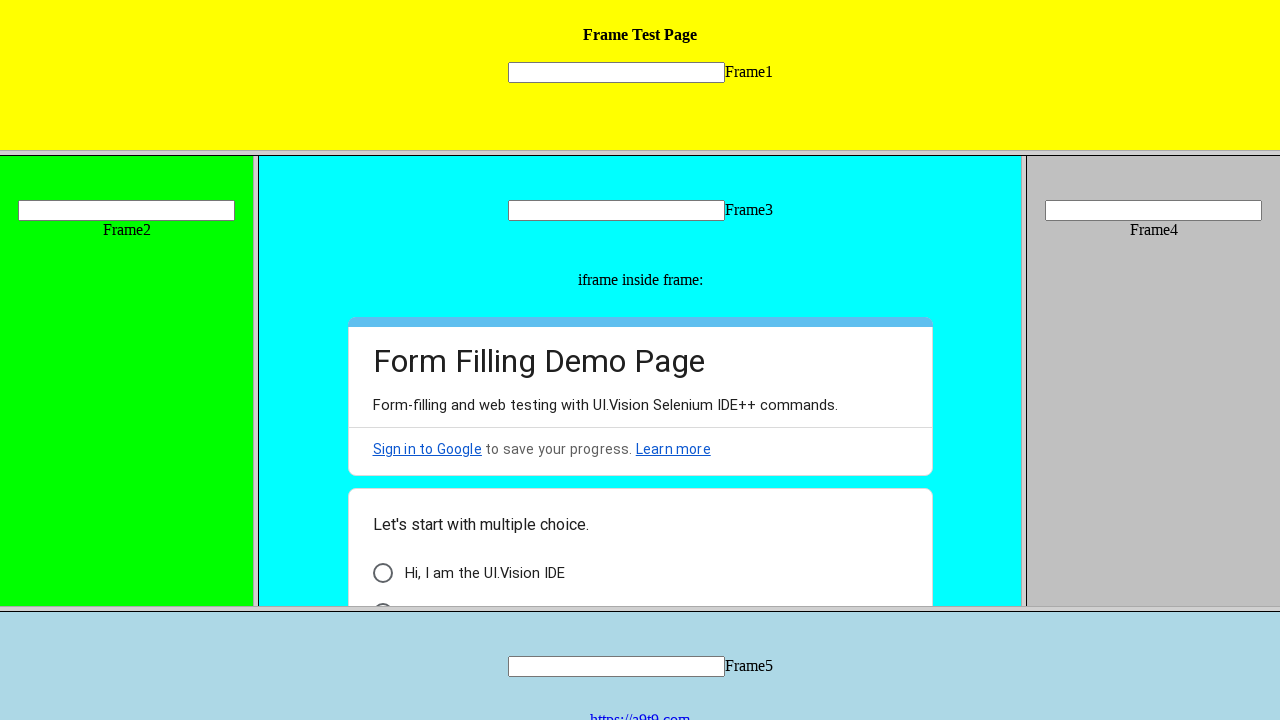

Located frame_3 element by src attribute
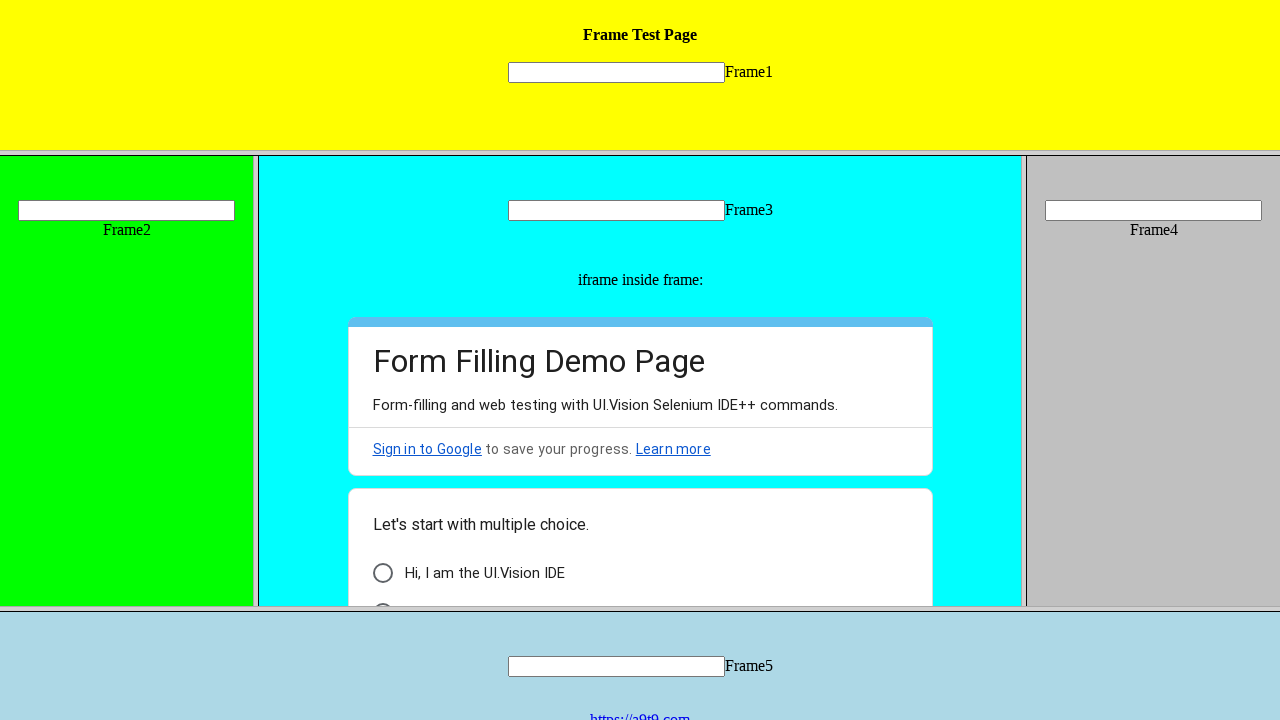

Clicked 'Other' radio option in nested inner frame at (418, 585) on [src="frame_3.html"] >> internal:control=enter-frame >> iframe >> nth=0 >> inter
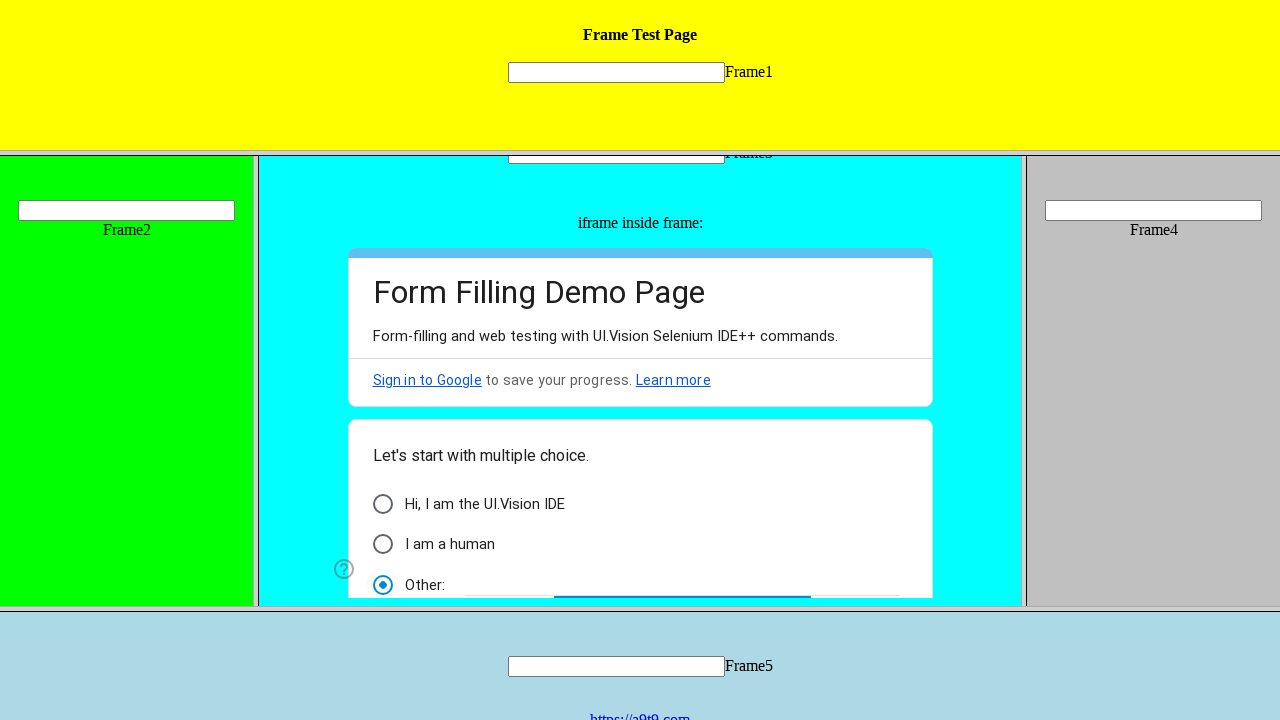

Filled input field with 'Hello I'm Sachi' in nested inner frame on [src="frame_3.html"] >> internal:control=enter-frame >> iframe >> nth=0 >> inter
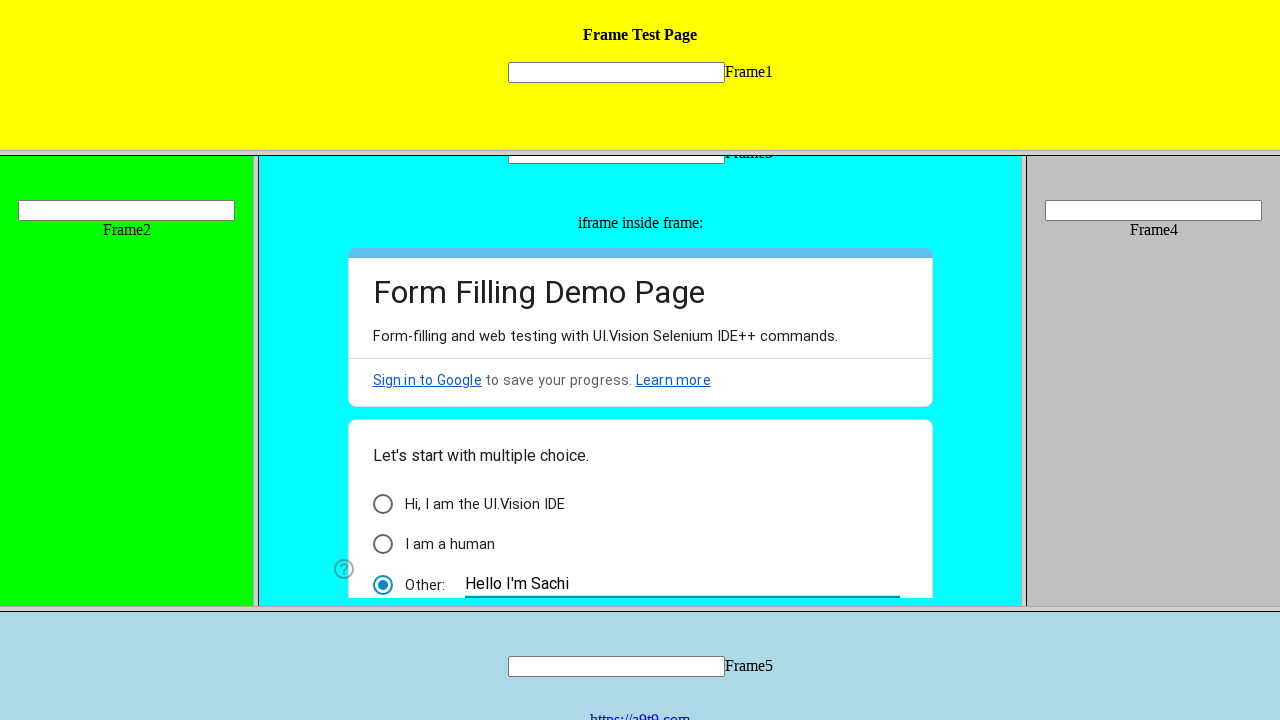

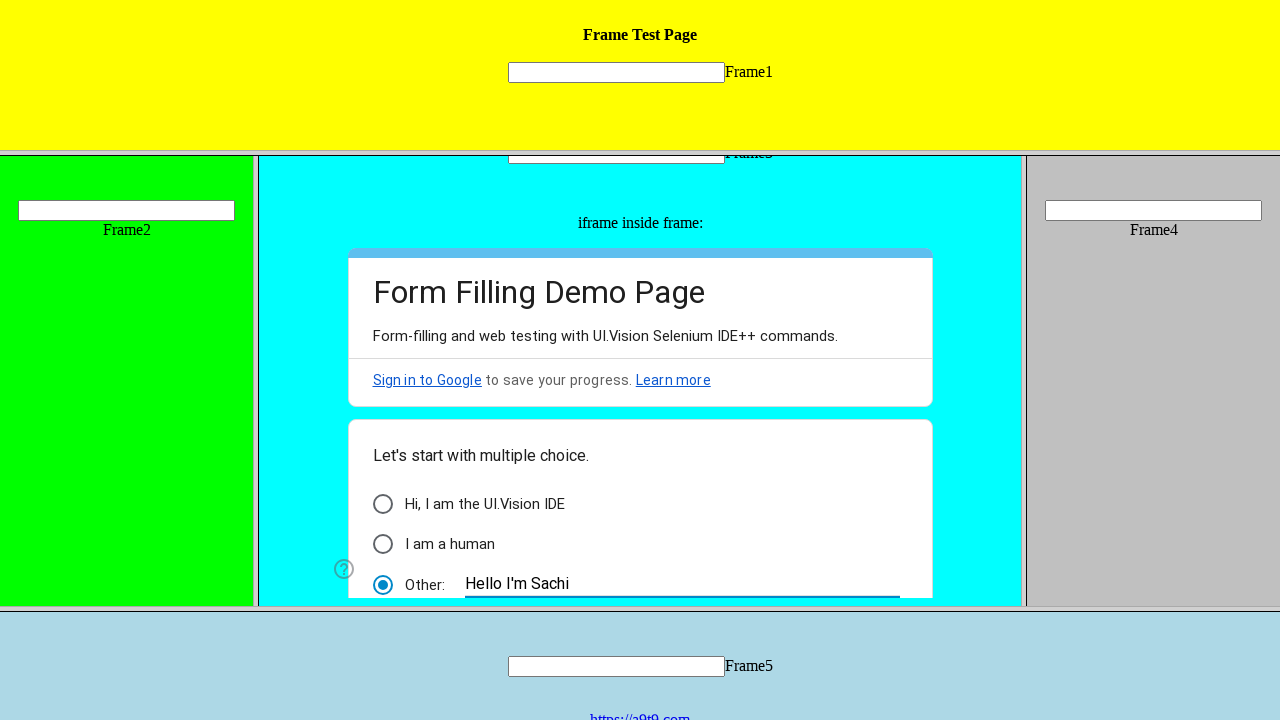